Navigates to the Grass Foundation staking delegations page, waits for it to load, scrolls to the bottom of the page, and verifies that the delegations table is displayed with validator information.

Starting URL: https://www.grassfoundation.io/stake/delegations

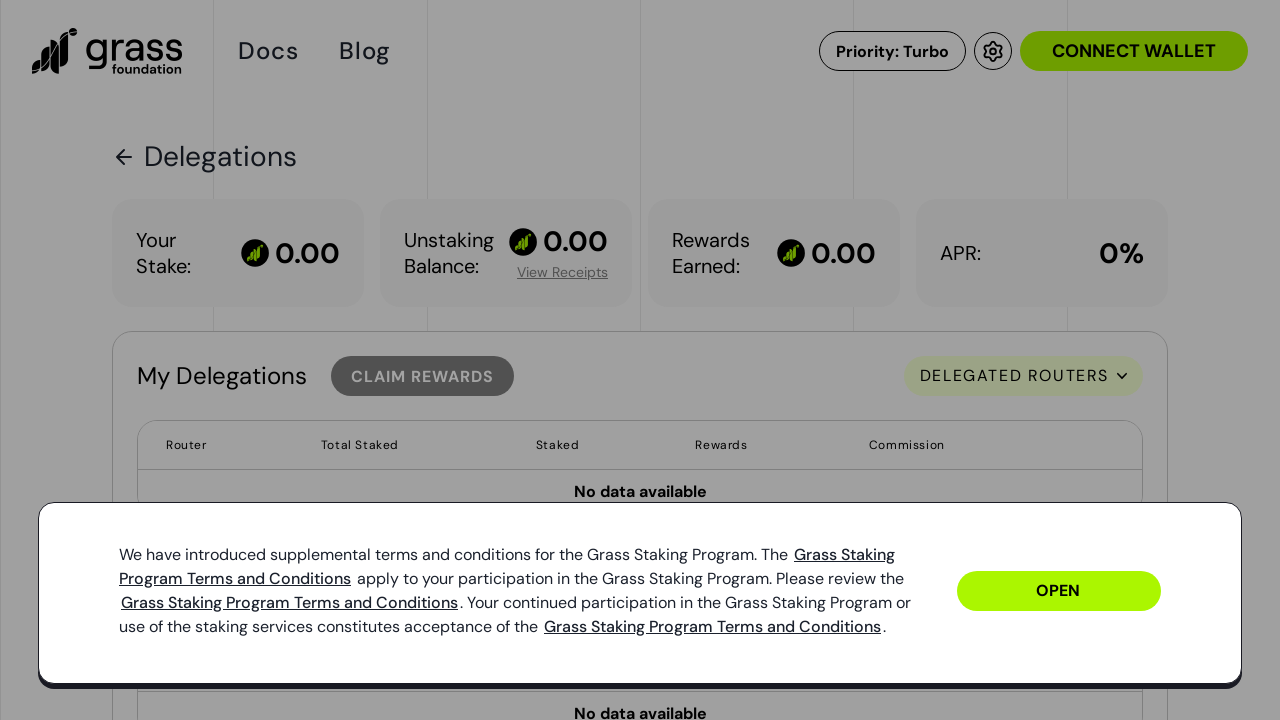

Waited for page to reach network idle state
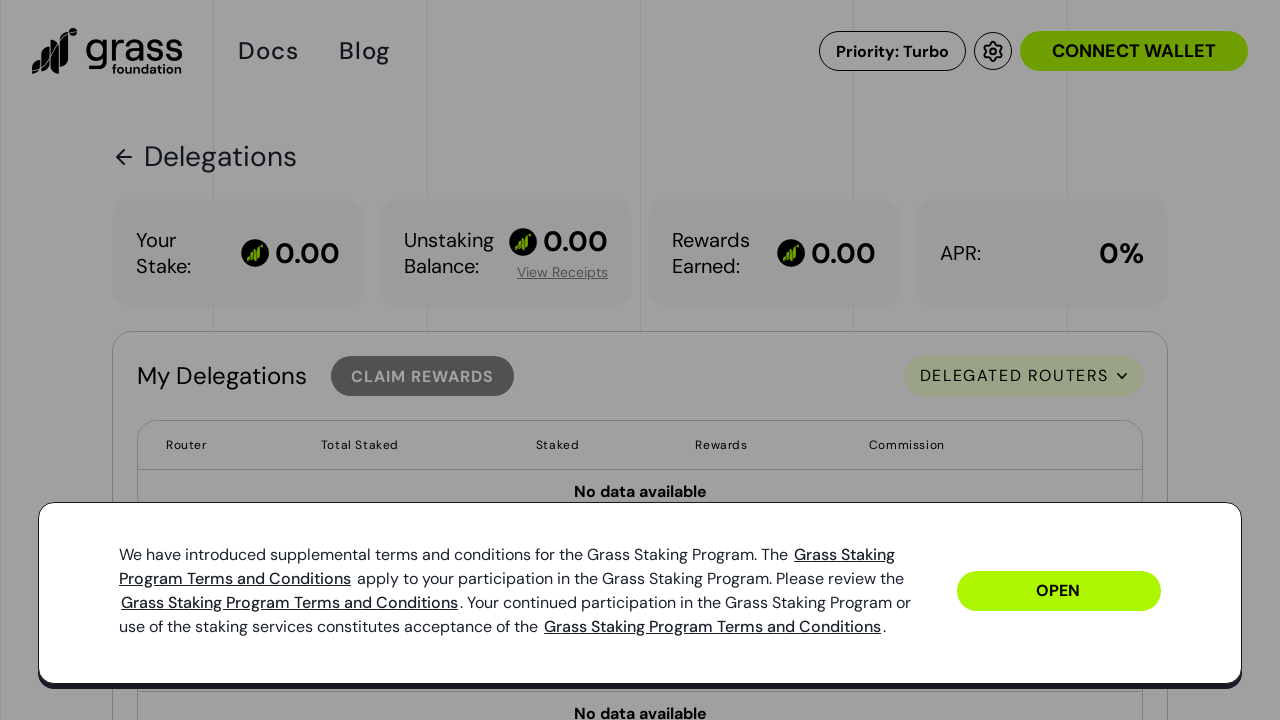

Waited 5 seconds for dynamic content to load
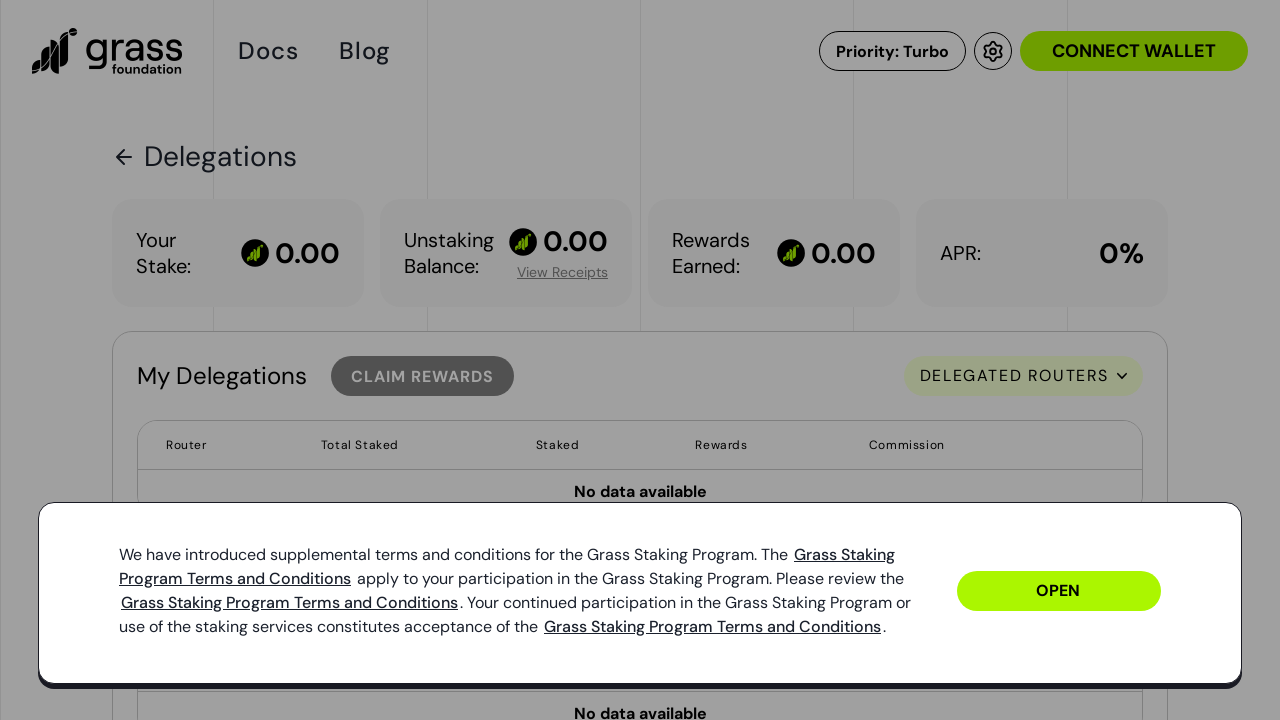

Scrolled to bottom of page to load all content
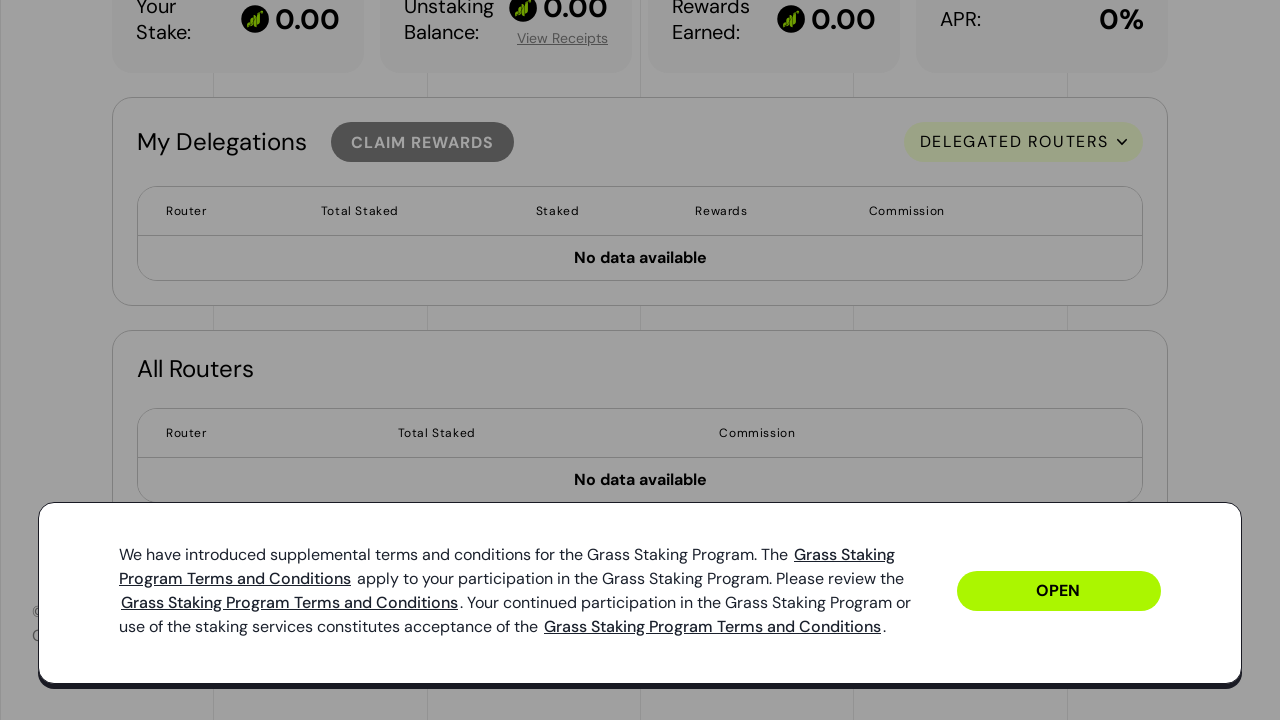

Waited 5 seconds for content to load after scrolling
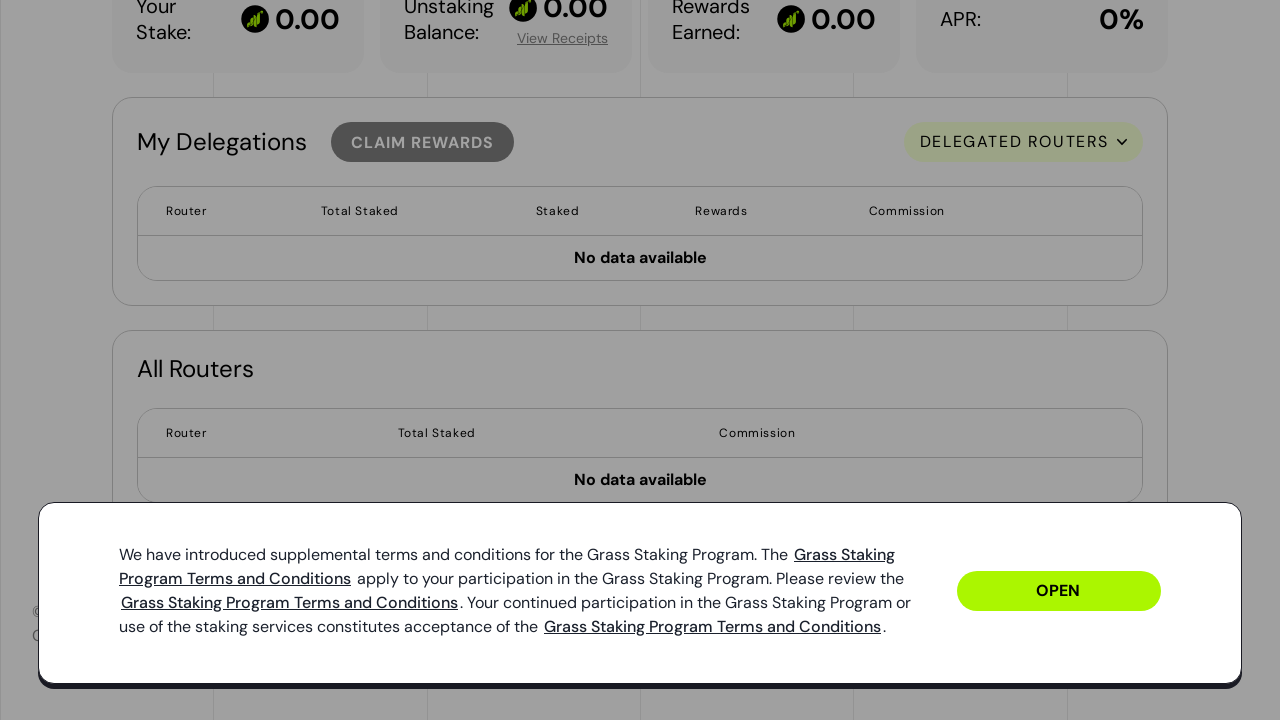

Waited for delegations table to be visible
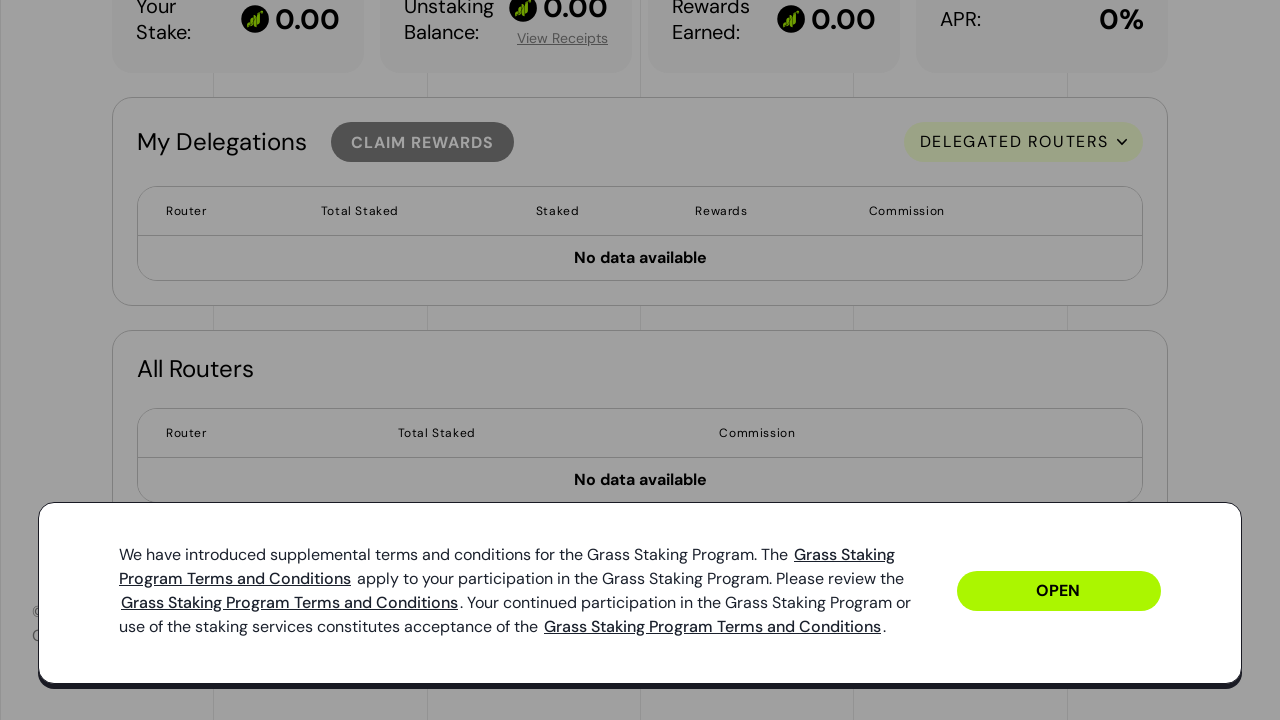

Verified table rows are loaded with validator information
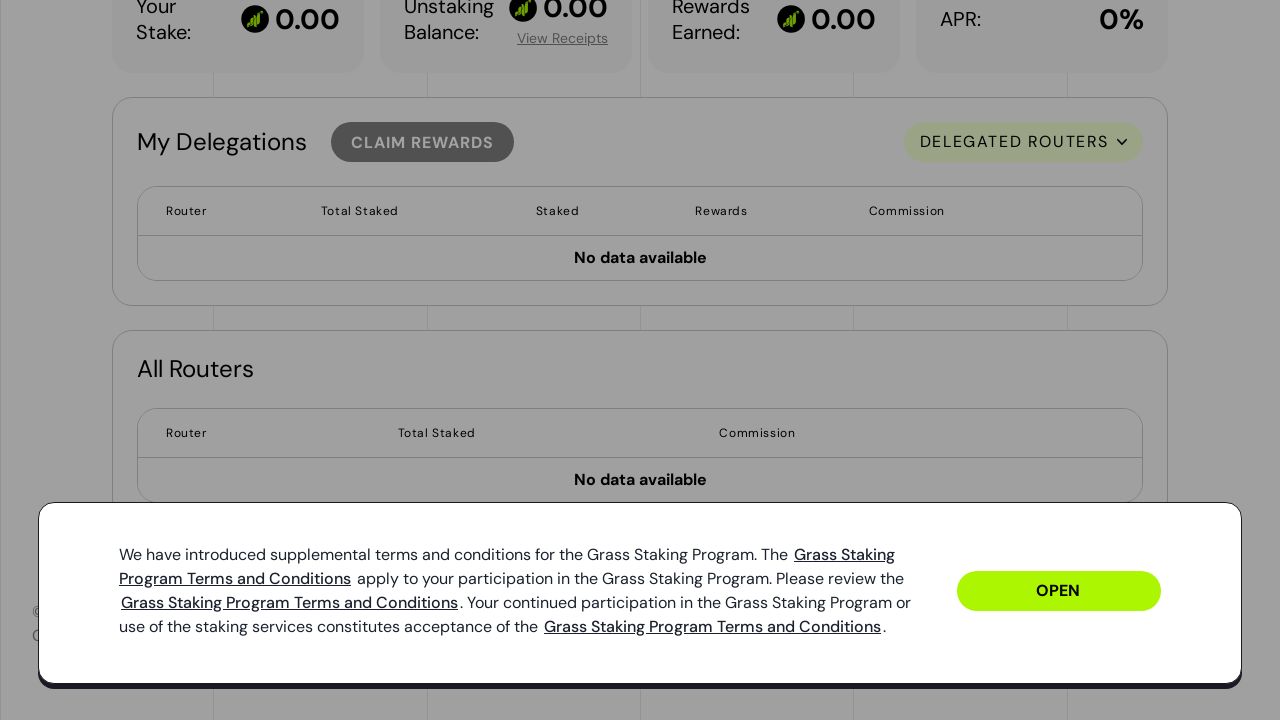

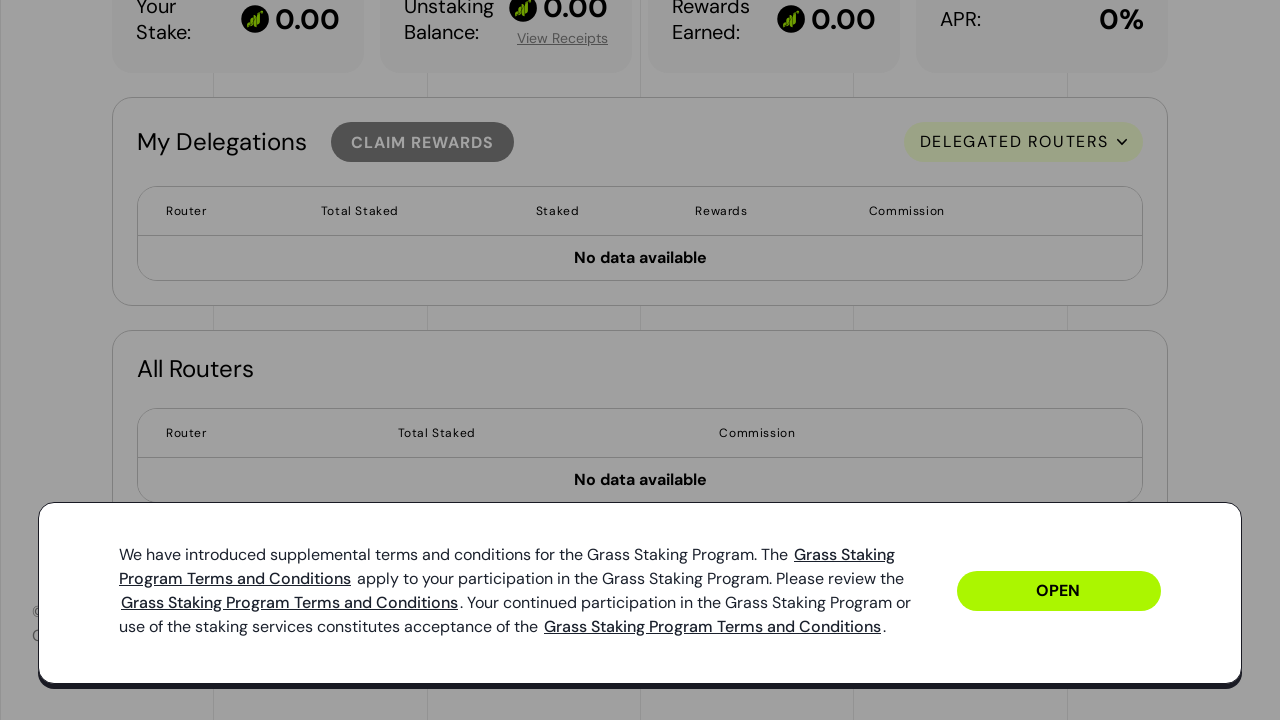